Tests that Clear completed button is hidden when no items are completed

Starting URL: https://demo.playwright.dev/todomvc

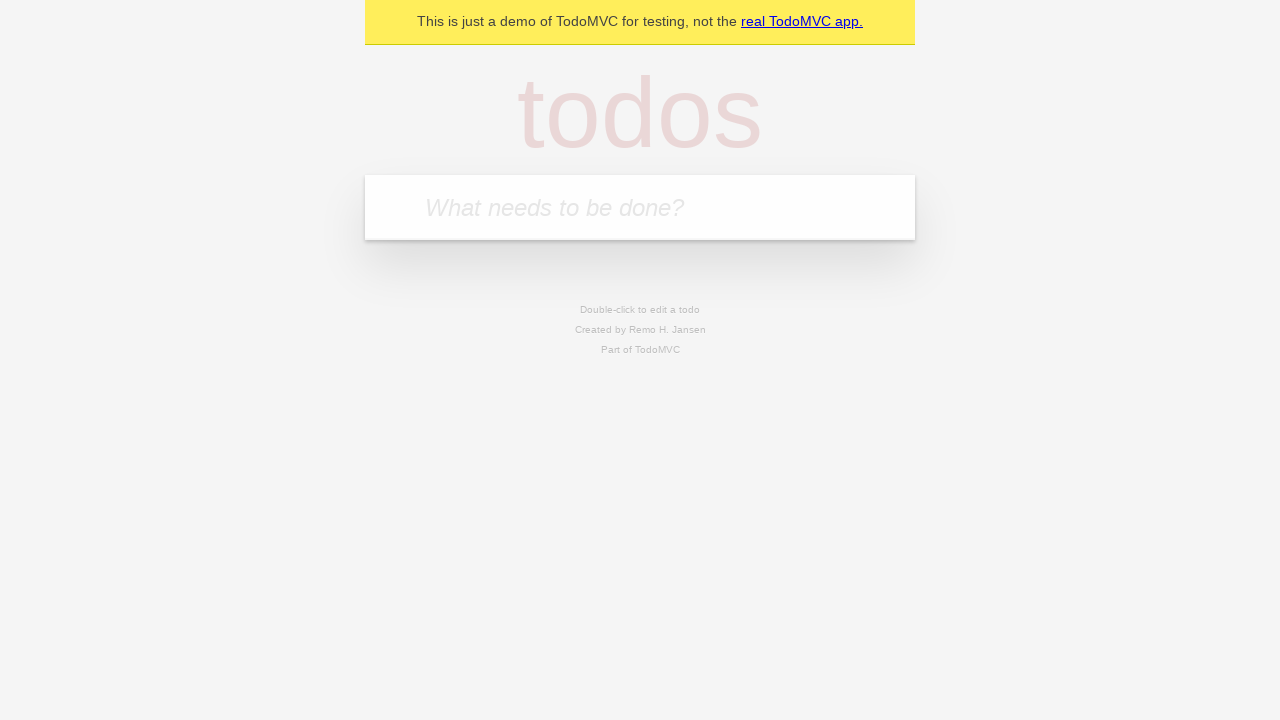

Filled todo input with 'buy some cheese' on internal:attr=[placeholder="What needs to be done?"i]
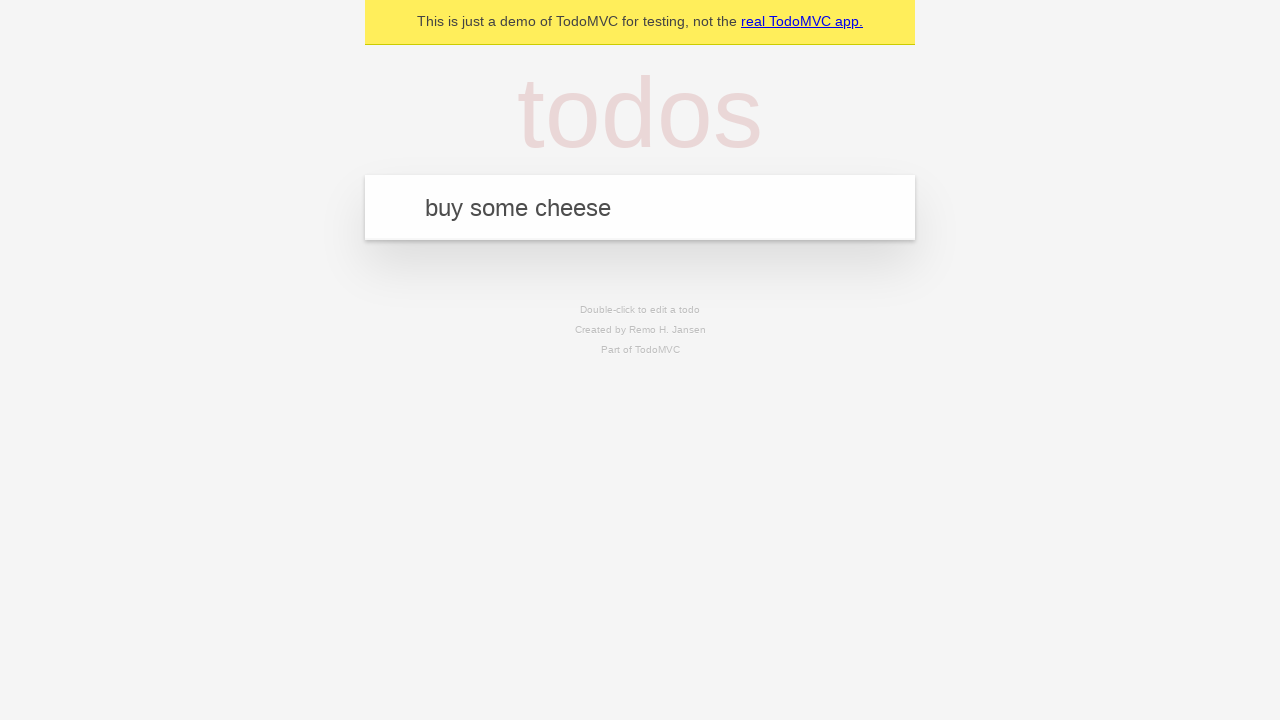

Pressed Enter to create first todo on internal:attr=[placeholder="What needs to be done?"i]
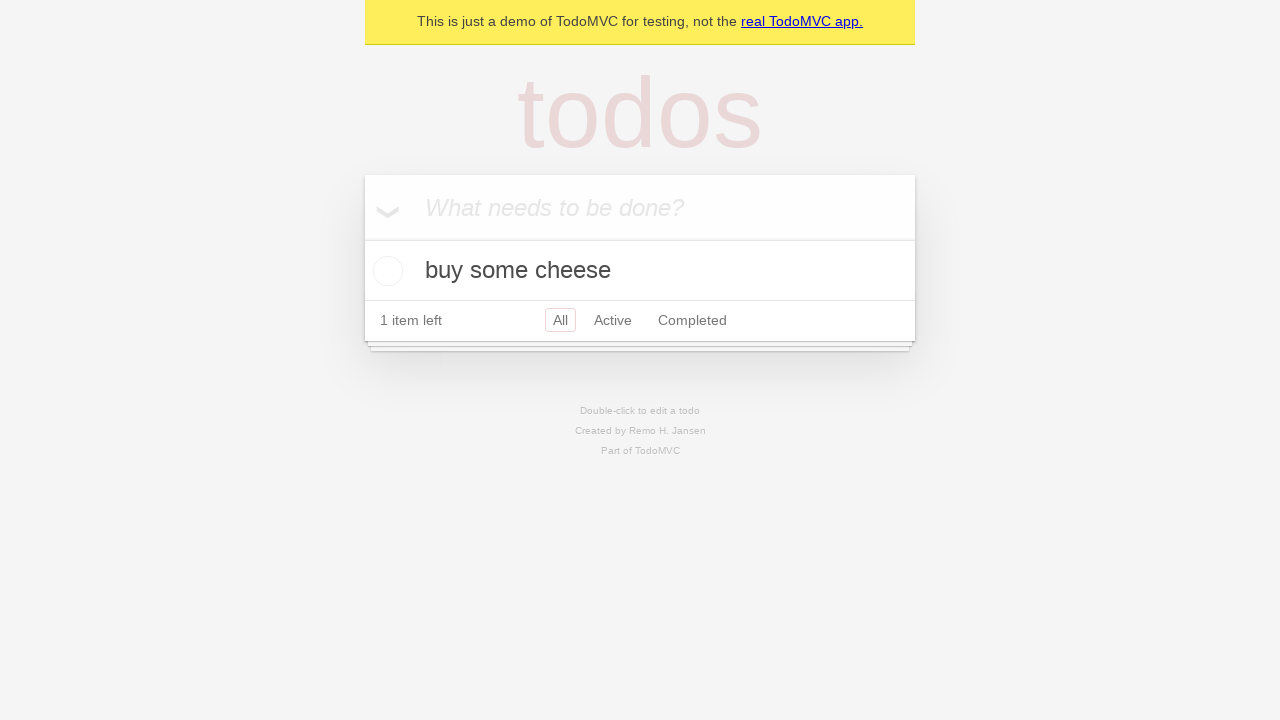

Filled todo input with 'feed the cat' on internal:attr=[placeholder="What needs to be done?"i]
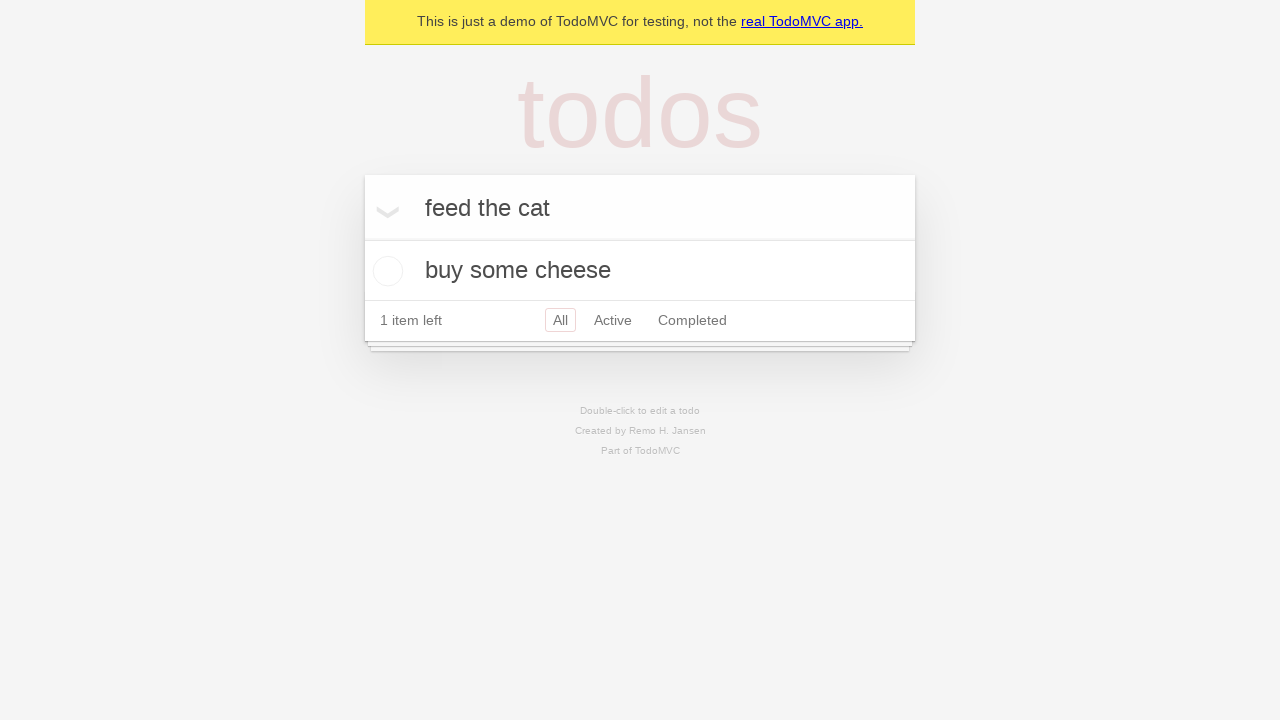

Pressed Enter to create second todo on internal:attr=[placeholder="What needs to be done?"i]
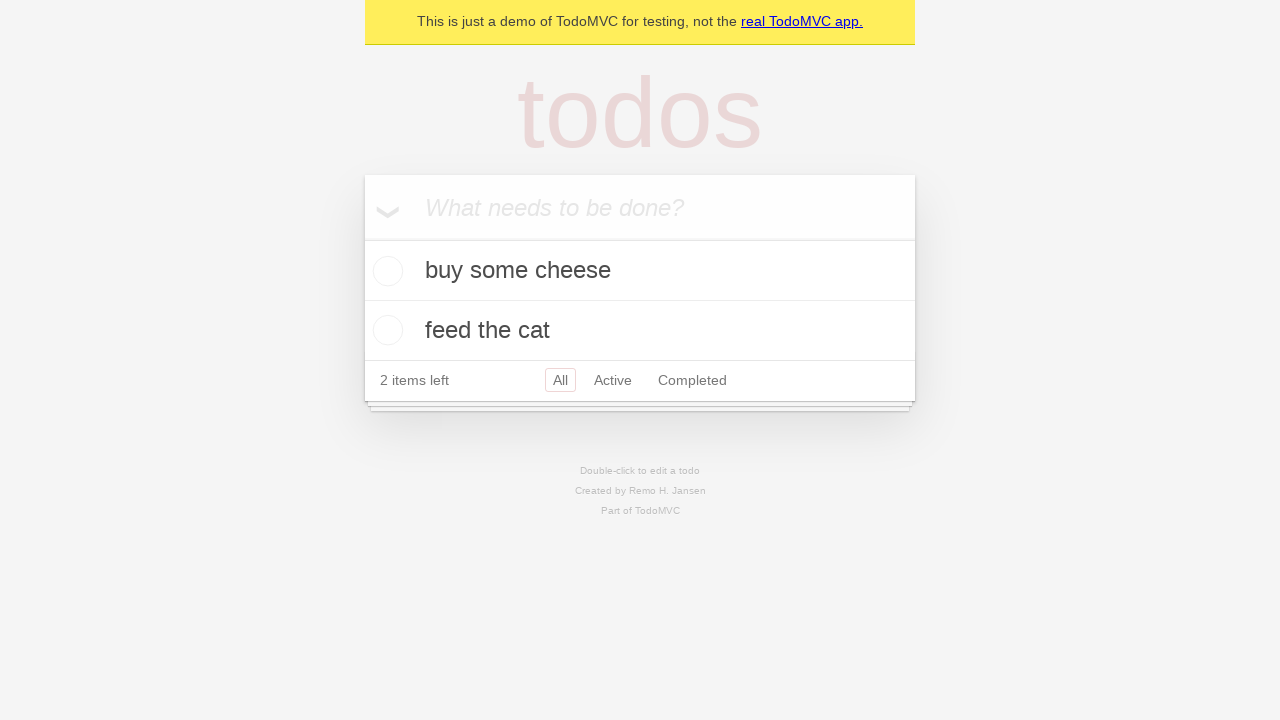

Filled todo input with 'book a doctors appointment' on internal:attr=[placeholder="What needs to be done?"i]
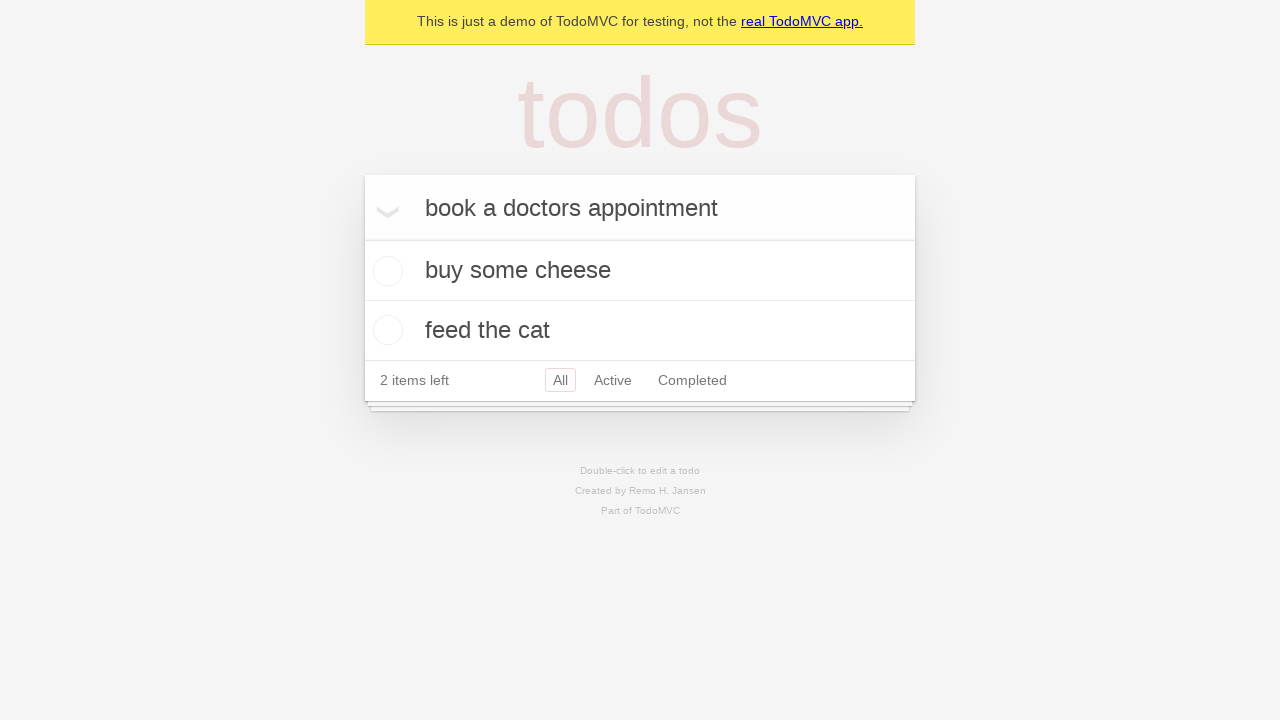

Pressed Enter to create third todo on internal:attr=[placeholder="What needs to be done?"i]
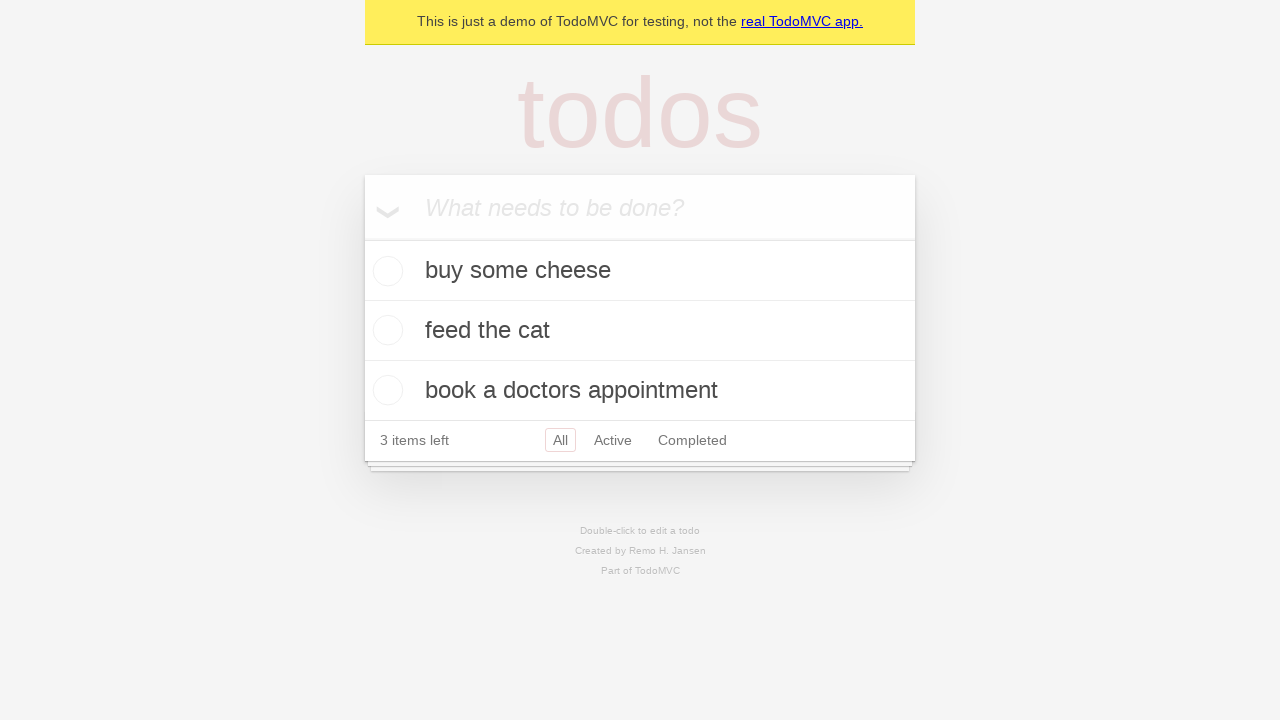

Checked first todo as completed at (385, 271) on .todo-list li .toggle >> nth=0
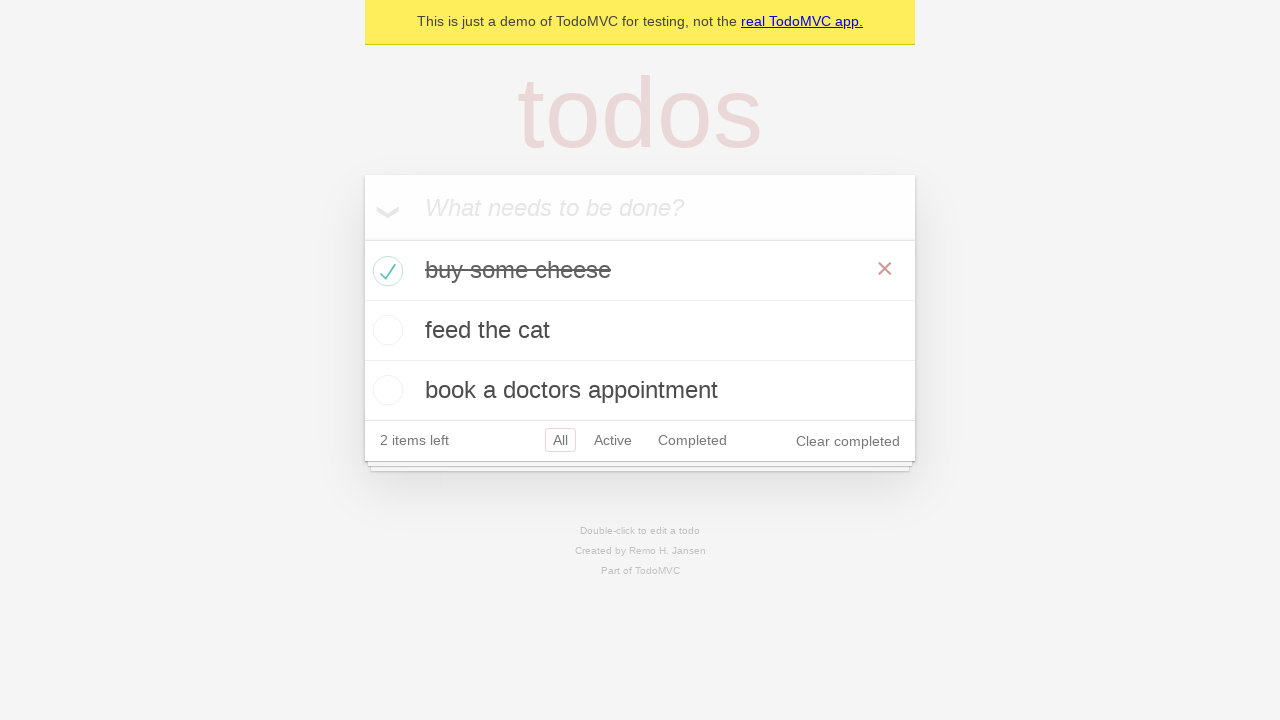

Clicked Clear completed button to remove completed item at (848, 441) on internal:role=button[name="Clear completed"i]
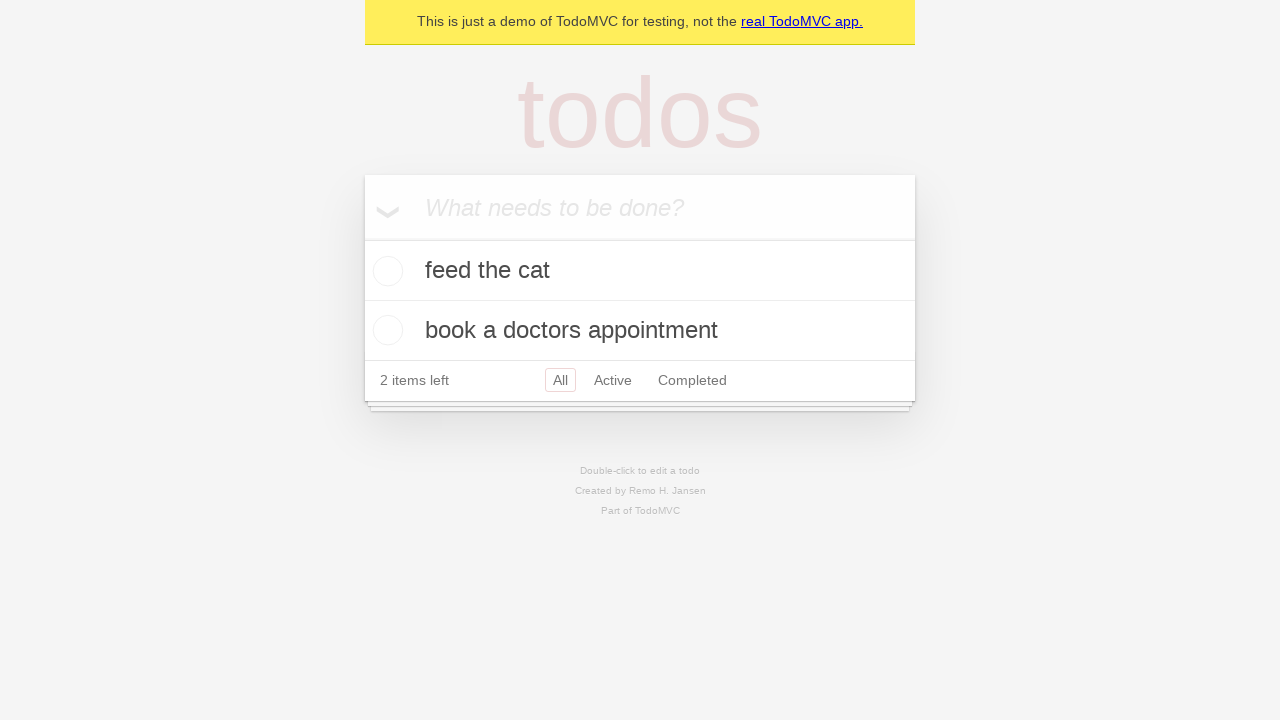

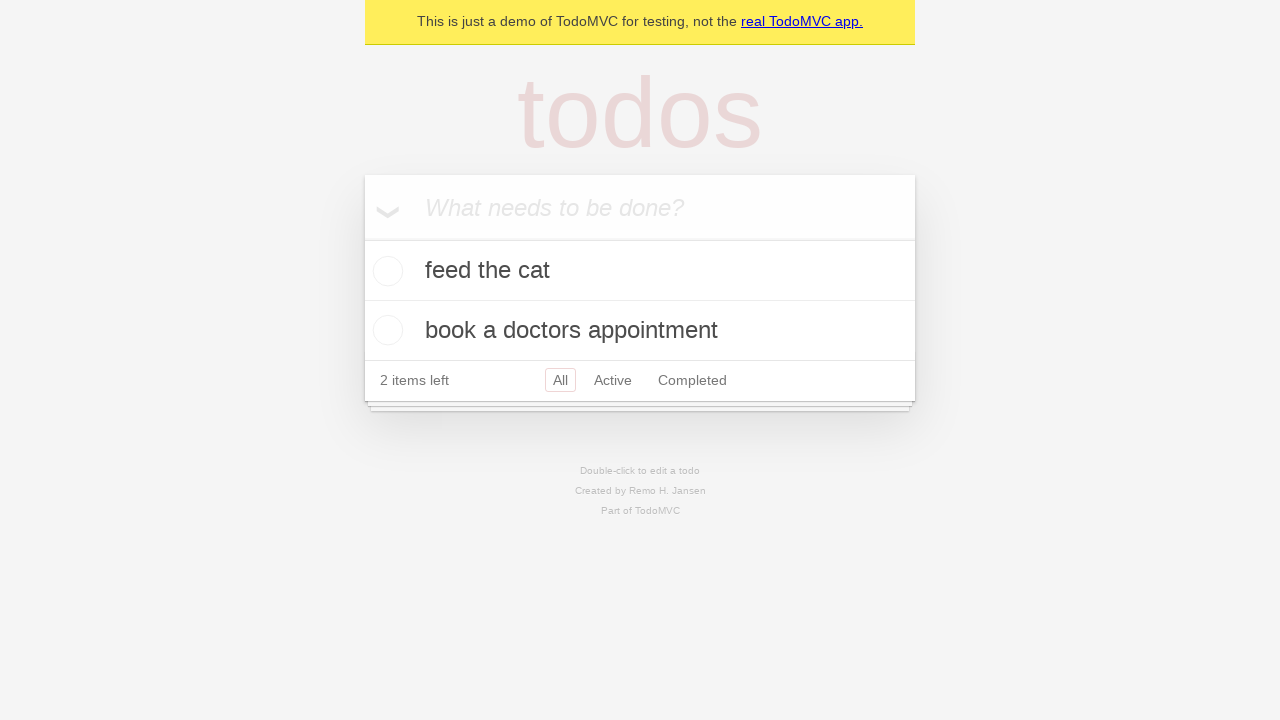